Searches for bags on Ajio, applies filters for Men's Fashion Bags, and retrieves product information from the search results

Starting URL: https://www.ajio.com/

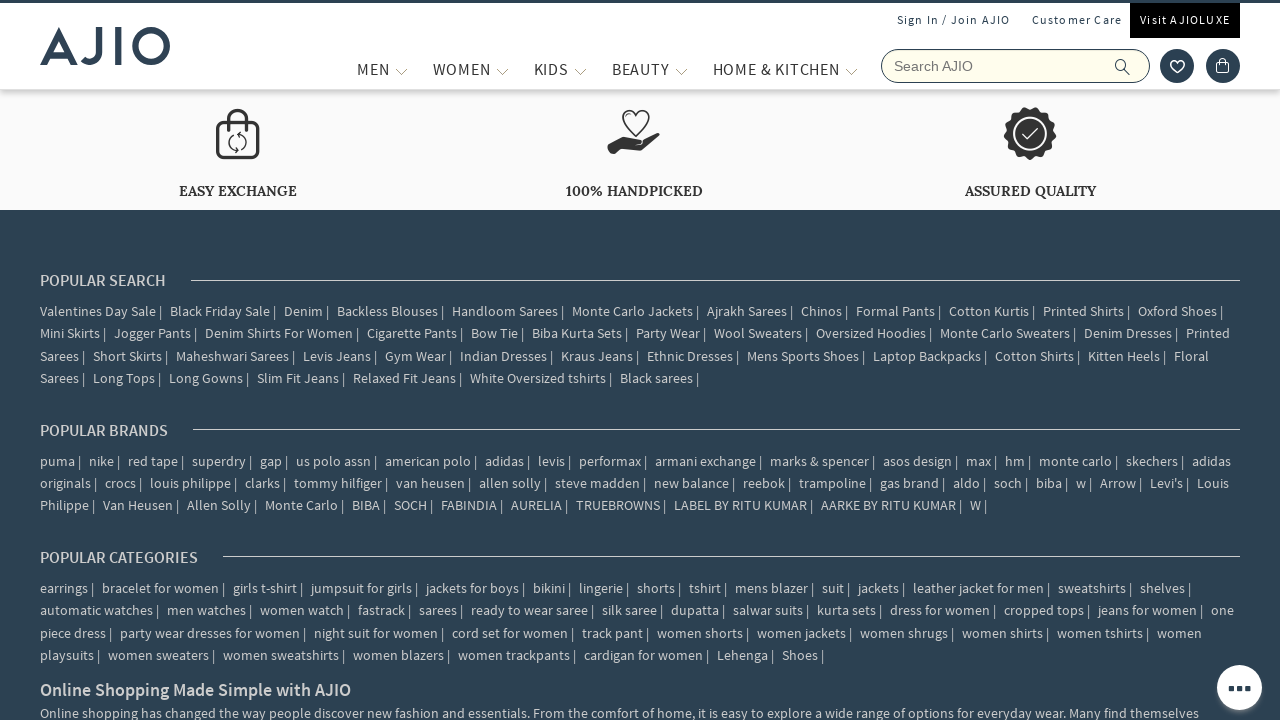

Filled search field with 'bags' on //input[@placeholder='Search AJIO']
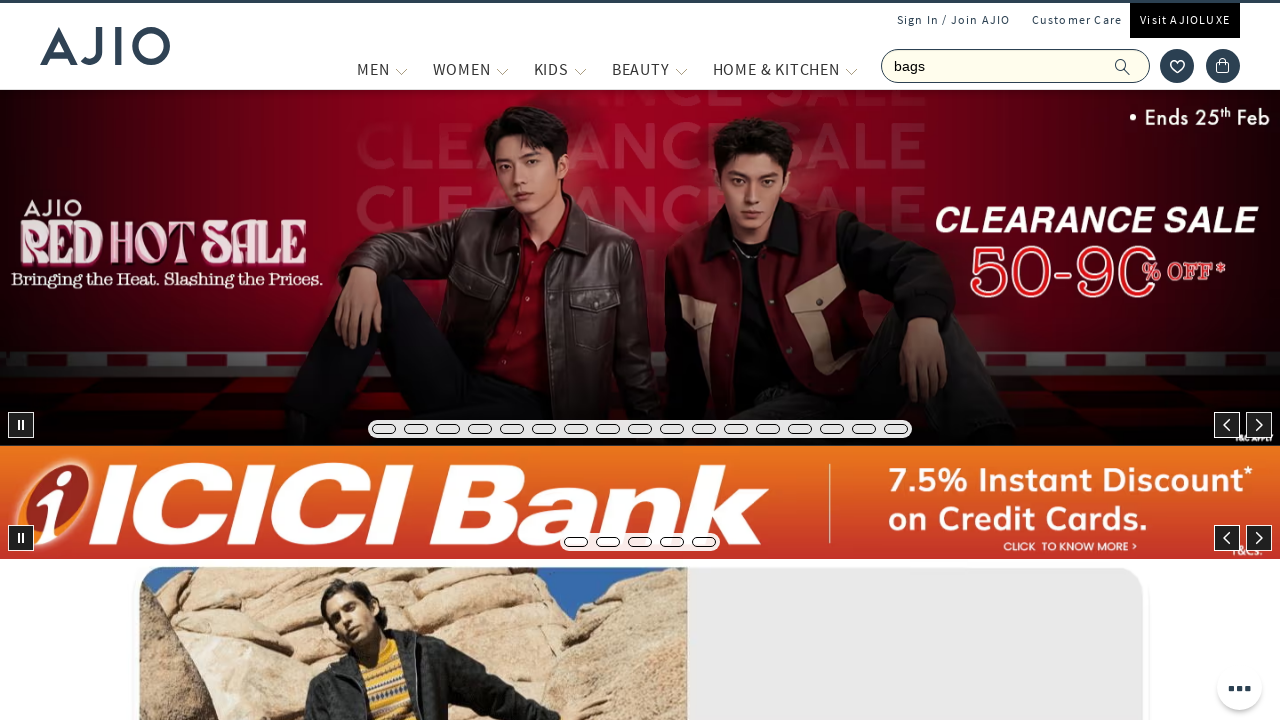

Clicked search button to search for bags at (1123, 66) on xpath=//span[@class='ic-search']
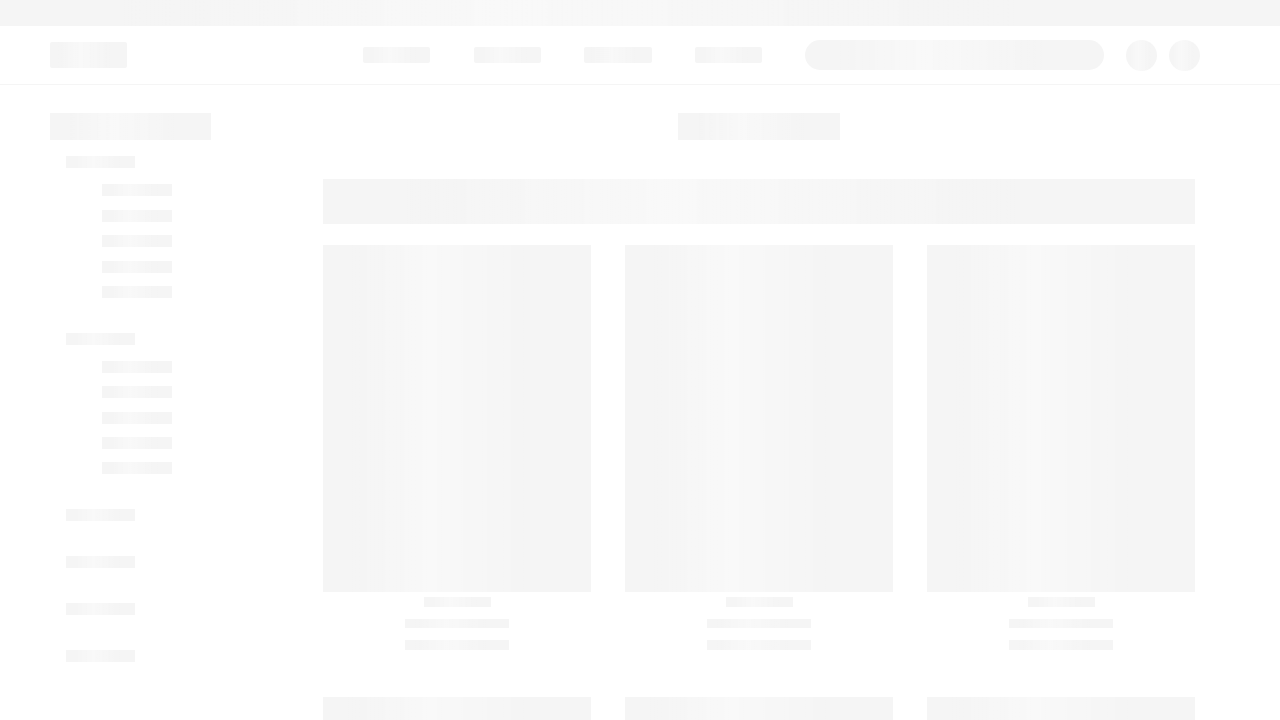

Applied Men's gender filter at (114, 250) on xpath=//label[@class='facet-linkname facet-linkname-genderfilter facet-linkname-
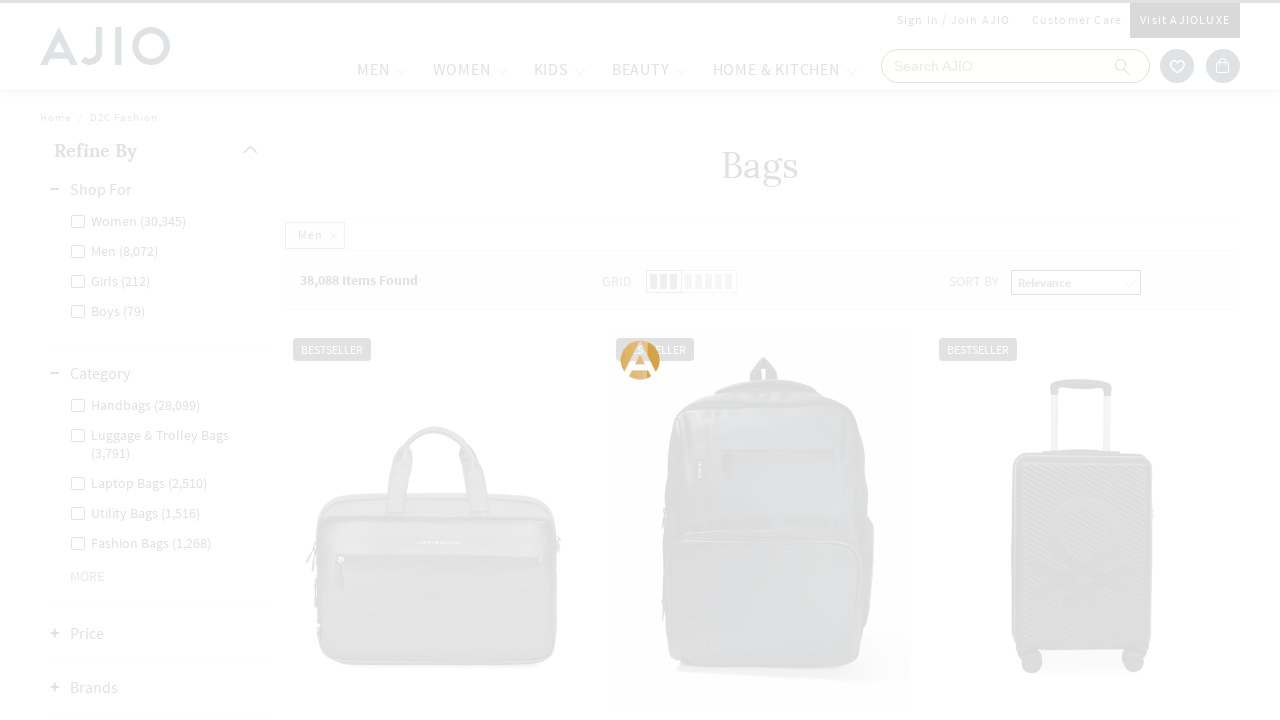

Waited 3 seconds for gender filter to apply
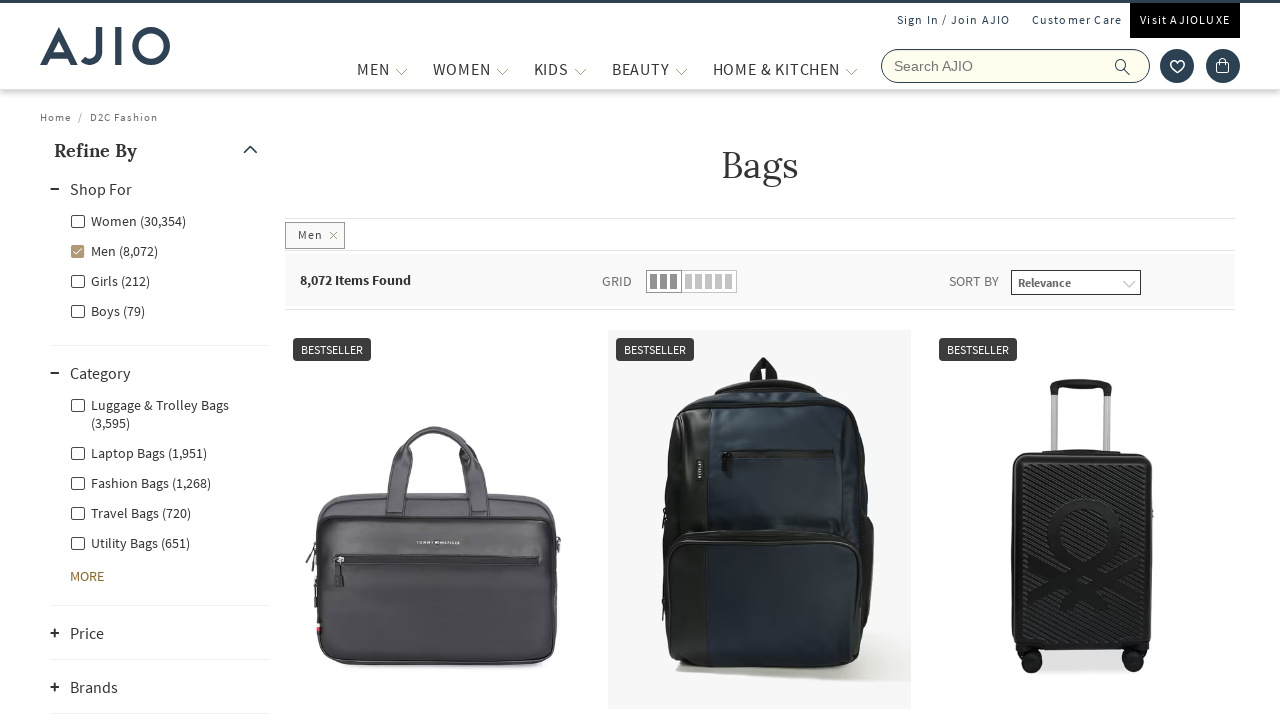

Selected 'Men - Fashion Bags' category filter at (140, 482) on xpath=//label[@for='Men - Fashion Bags']
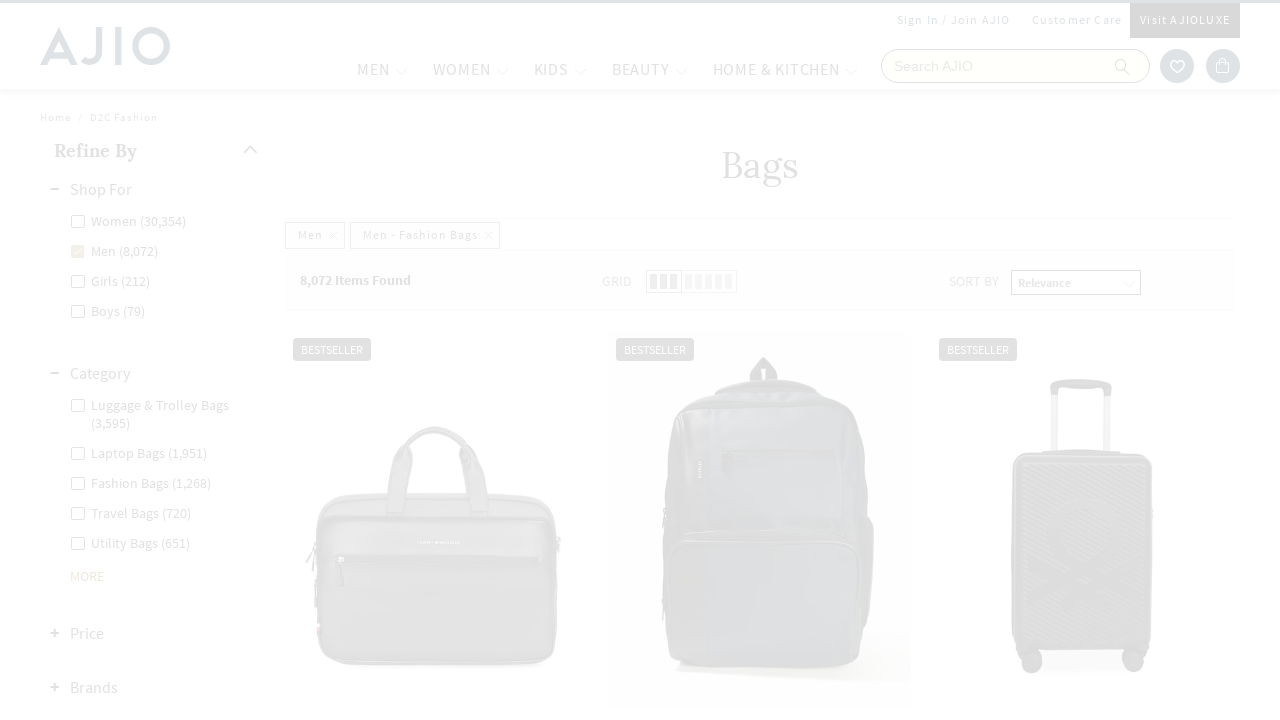

Waited 5 seconds for filtered results to load
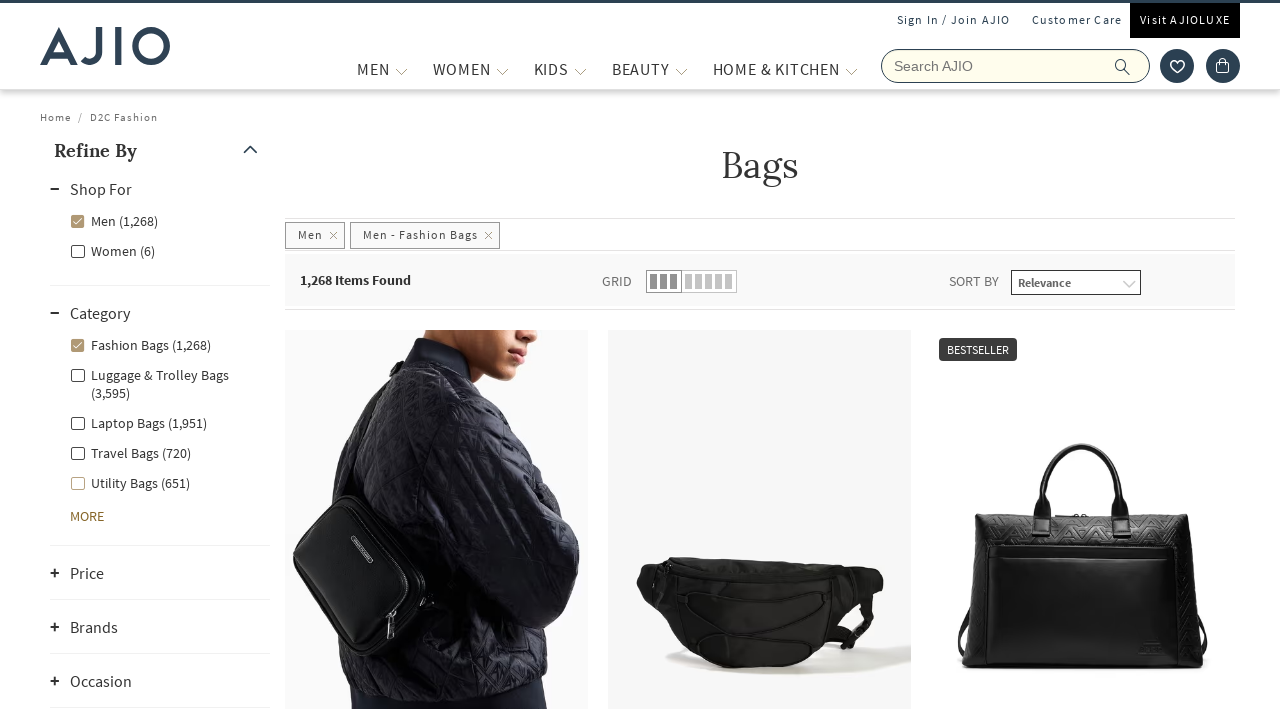

Verified product length/count selector is present
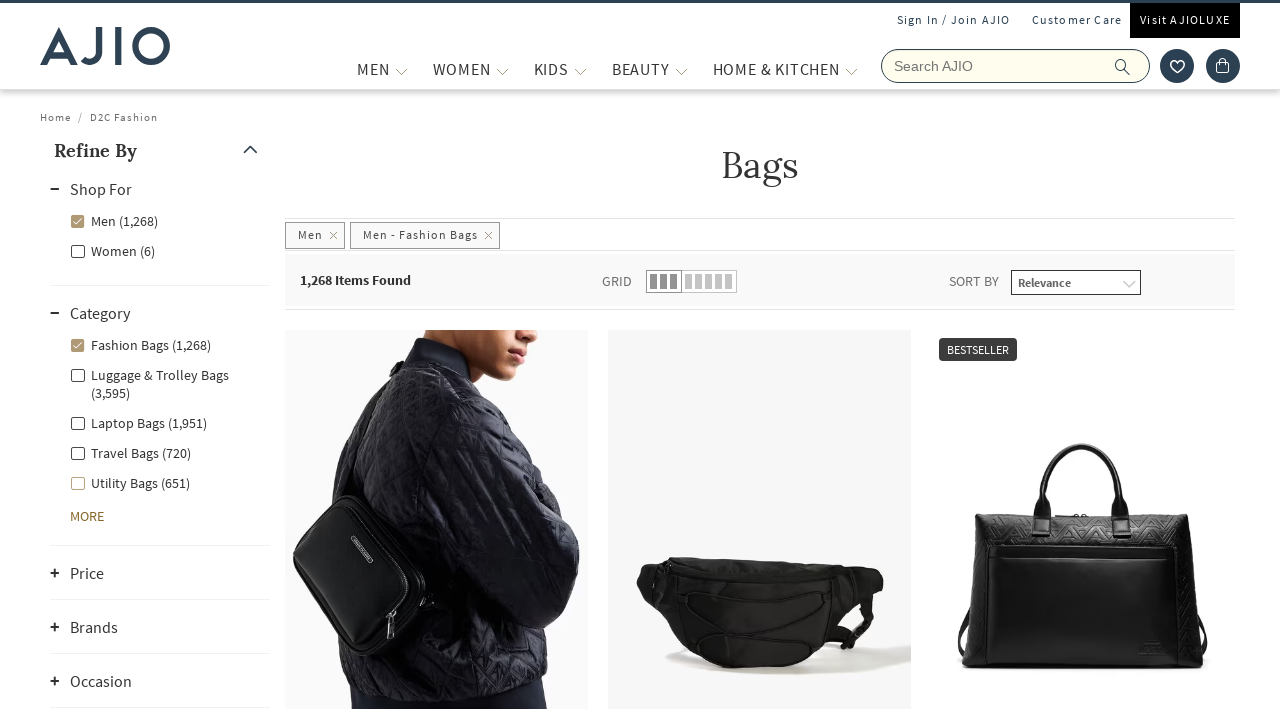

Verified product brand selector is present
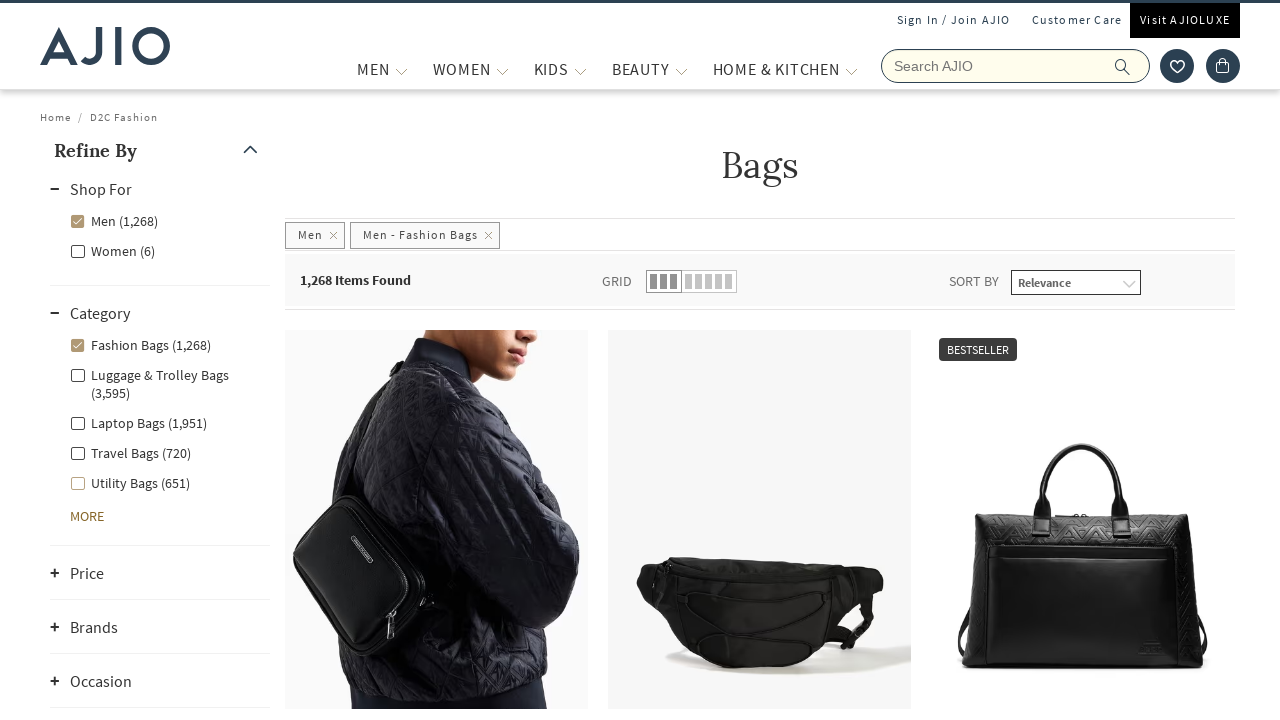

Verified product name selector is present
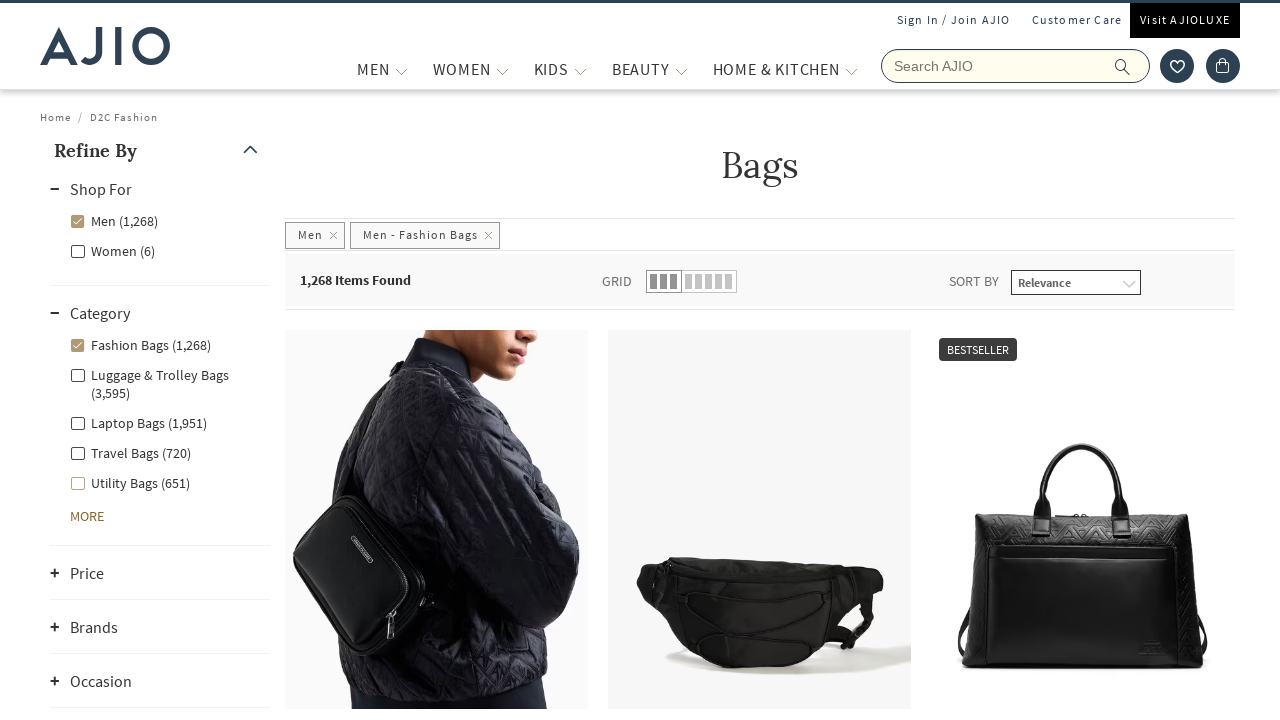

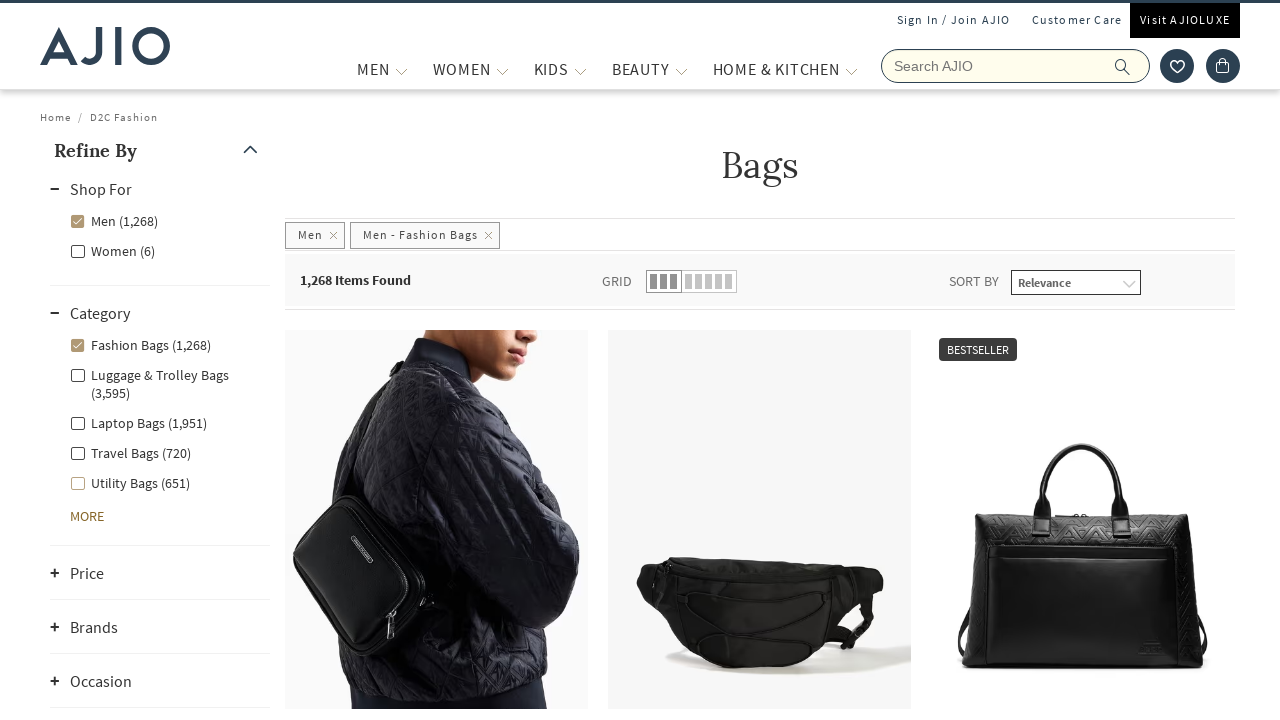